Tests page scrolling functionality by scrolling down the page by 30 pixels using JavaScript execution

Starting URL: https://testautomationpractice.blogspot.com/

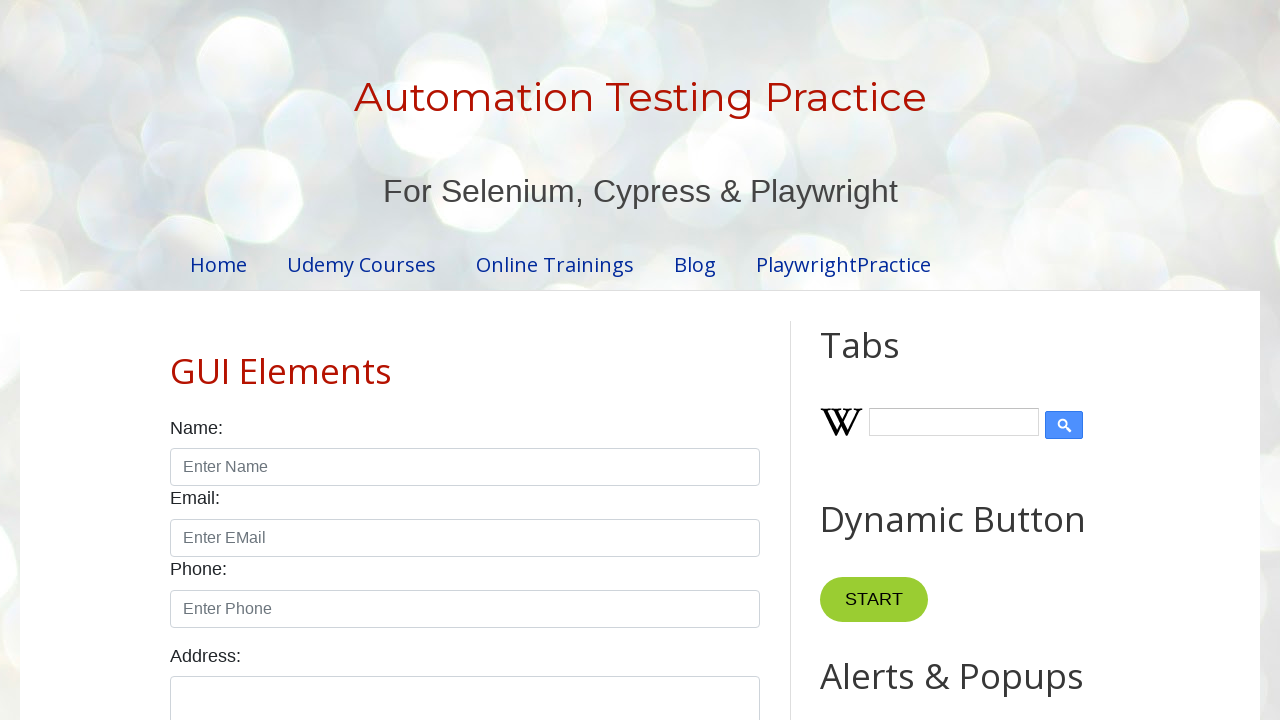

Scrolled down the page by 30 pixels using JavaScript
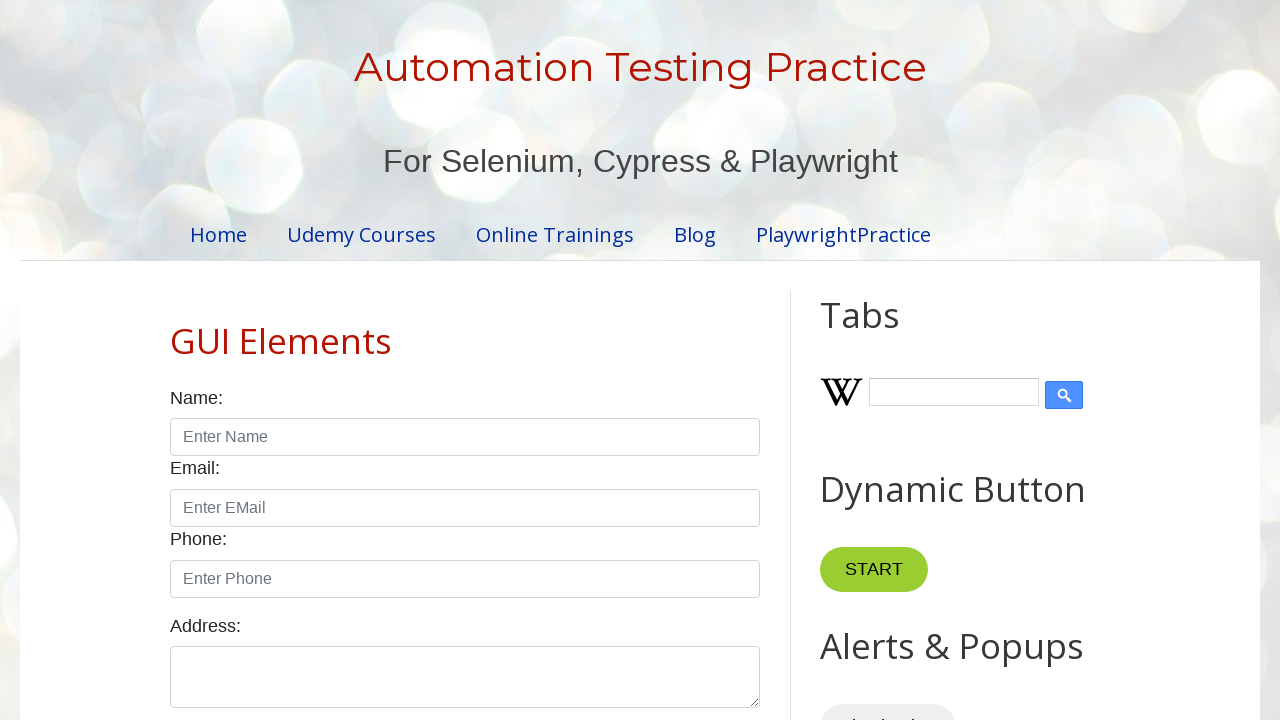

Retrieved scroll position: 30 pixels from top
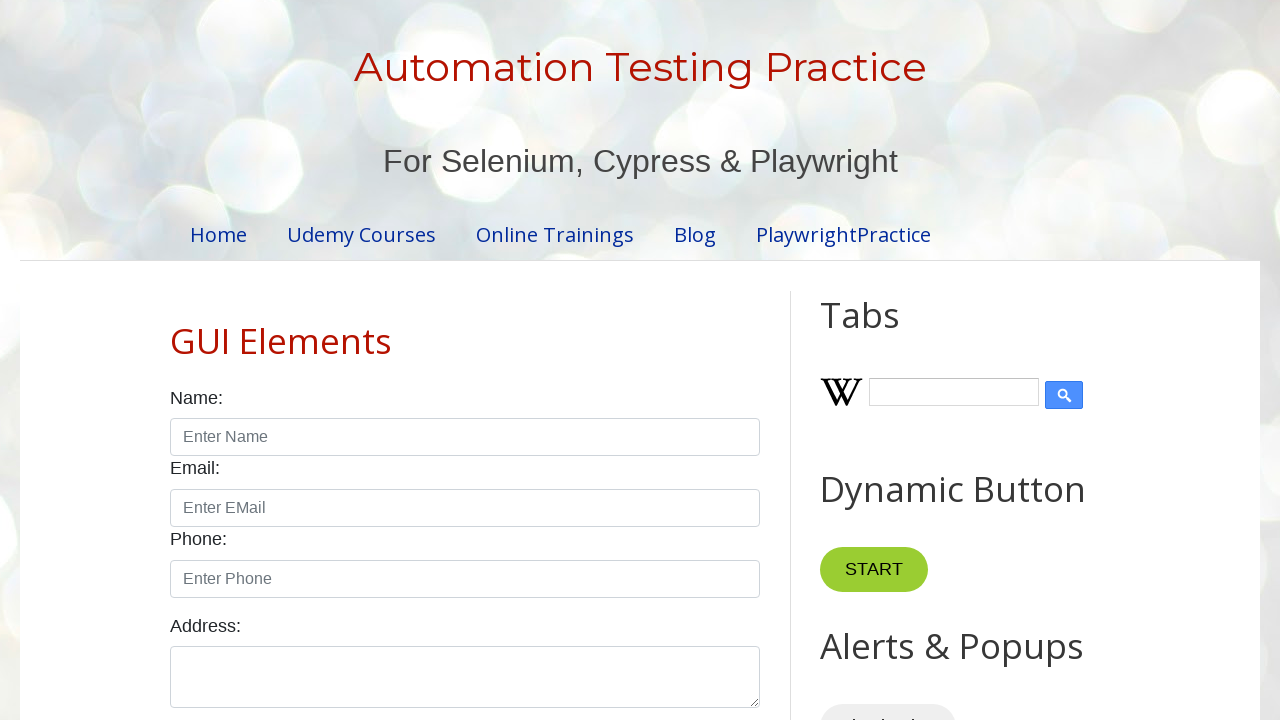

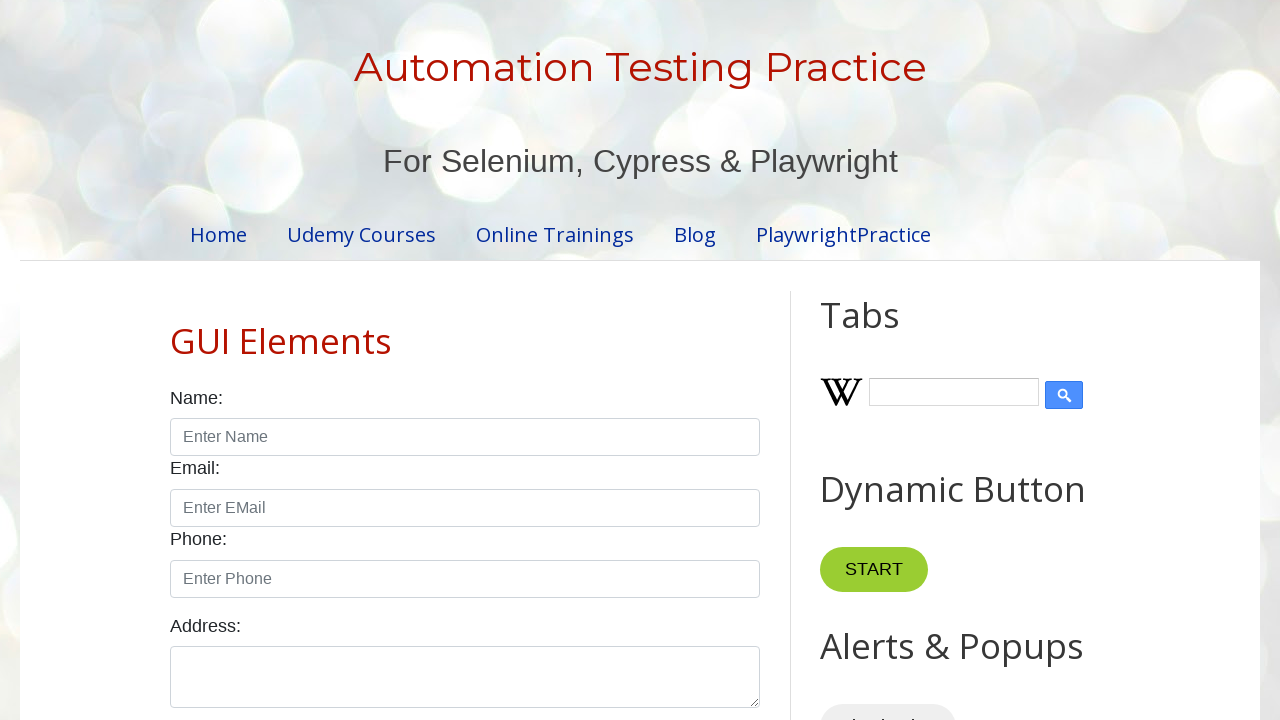